Tests the jQuery UI selectable widget by Ctrl+clicking multiple list items to select them simultaneously.

Starting URL: https://jqueryui.com/selectable/

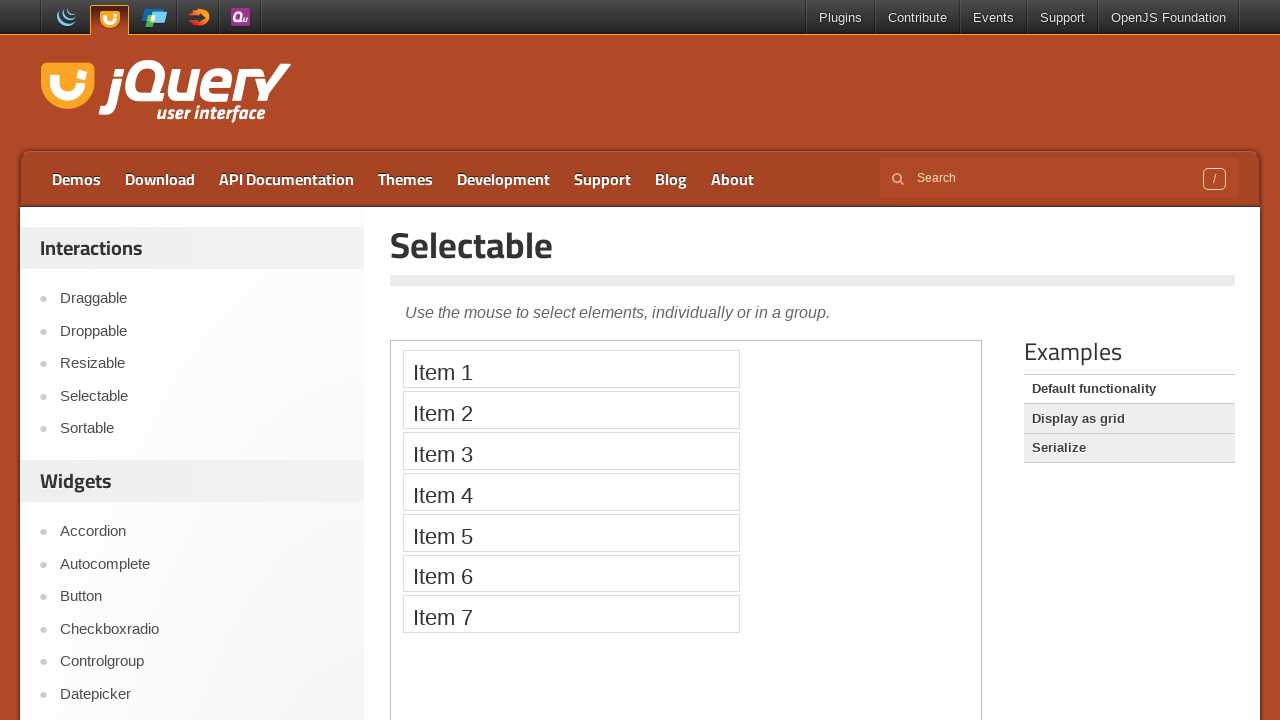

Located the demo iframe
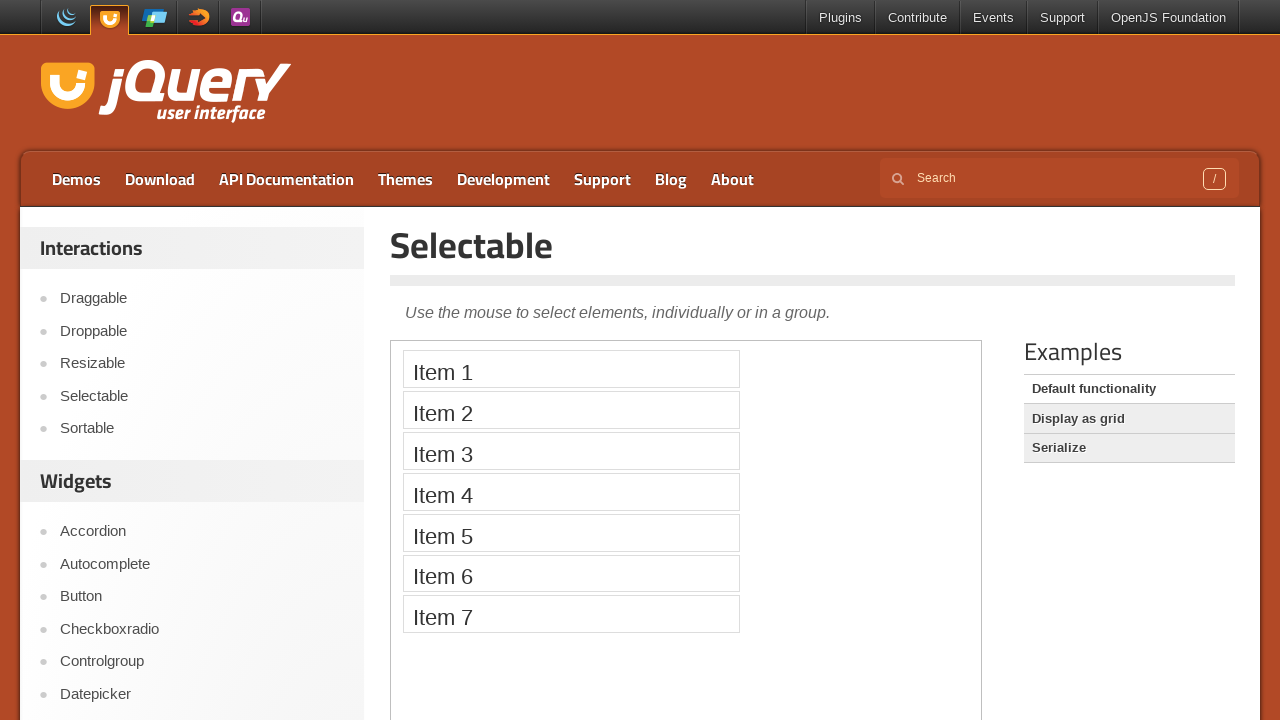

Selectable list became visible
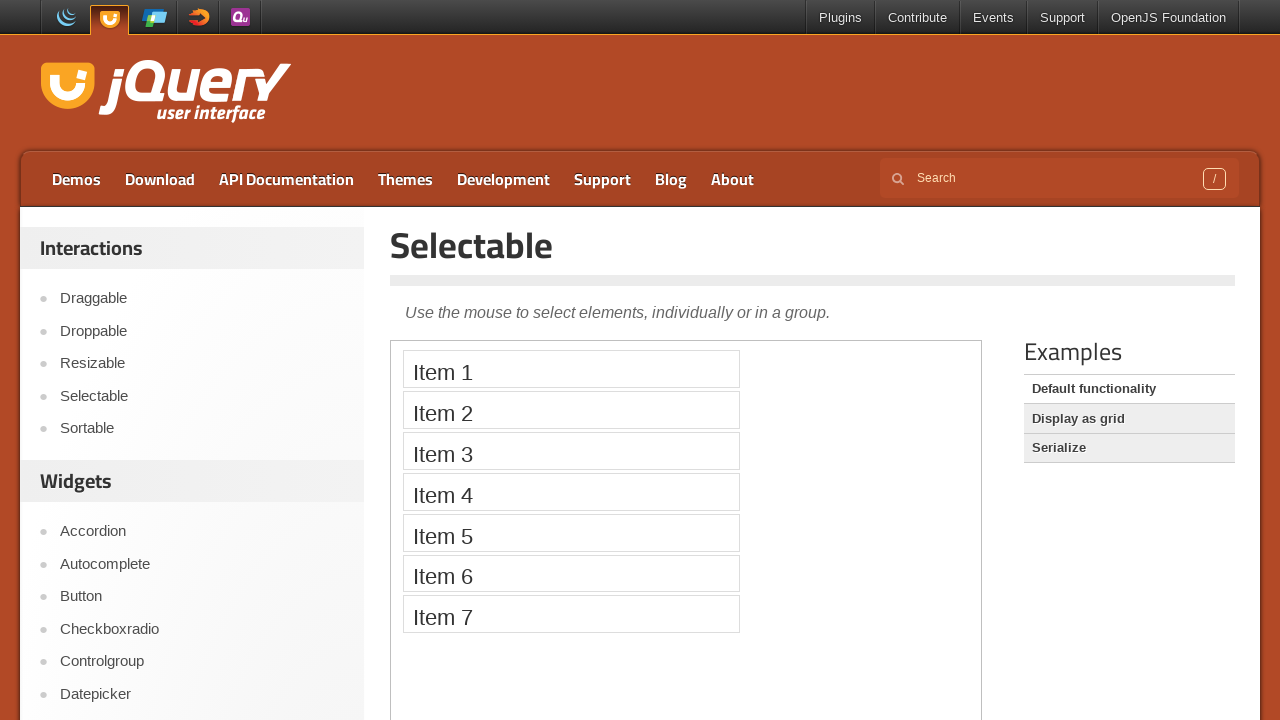

Located Item 1 and Item 3 elements
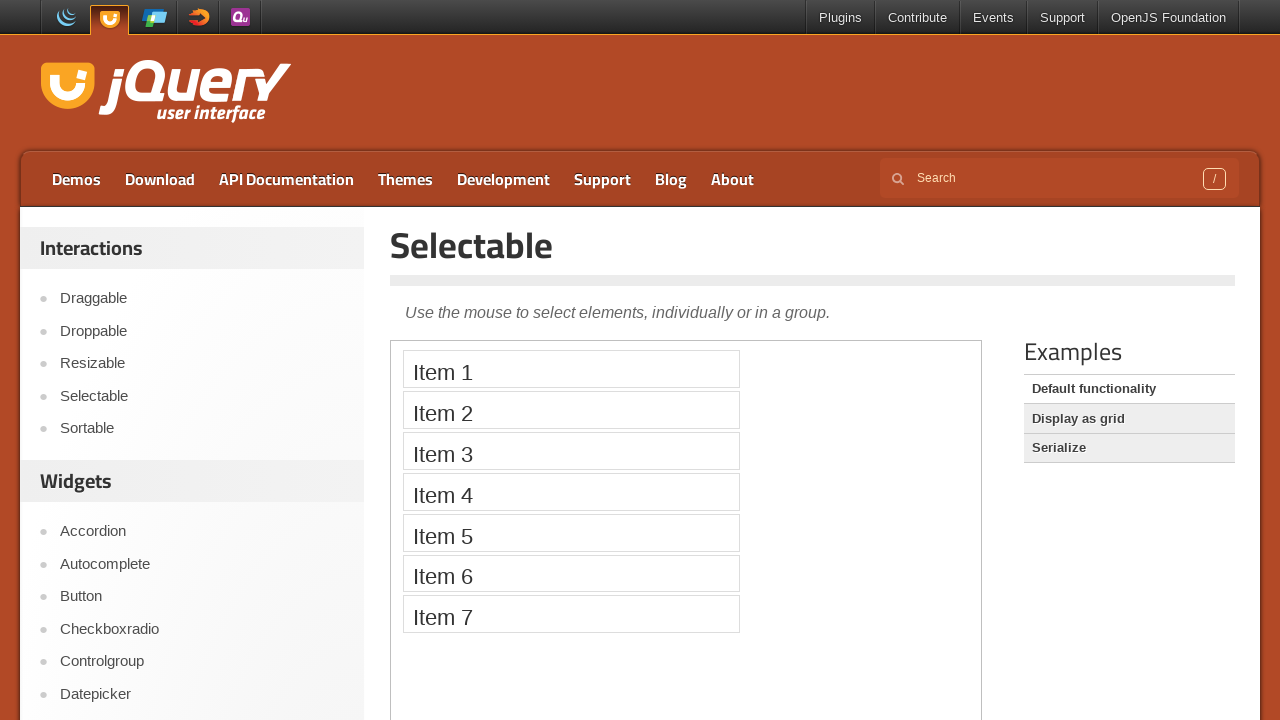

Ctrl+clicked Item 1 to select it at (571, 369) on .demo-frame >> internal:control=enter-frame >> xpath=//li[contains(text(),'Item 
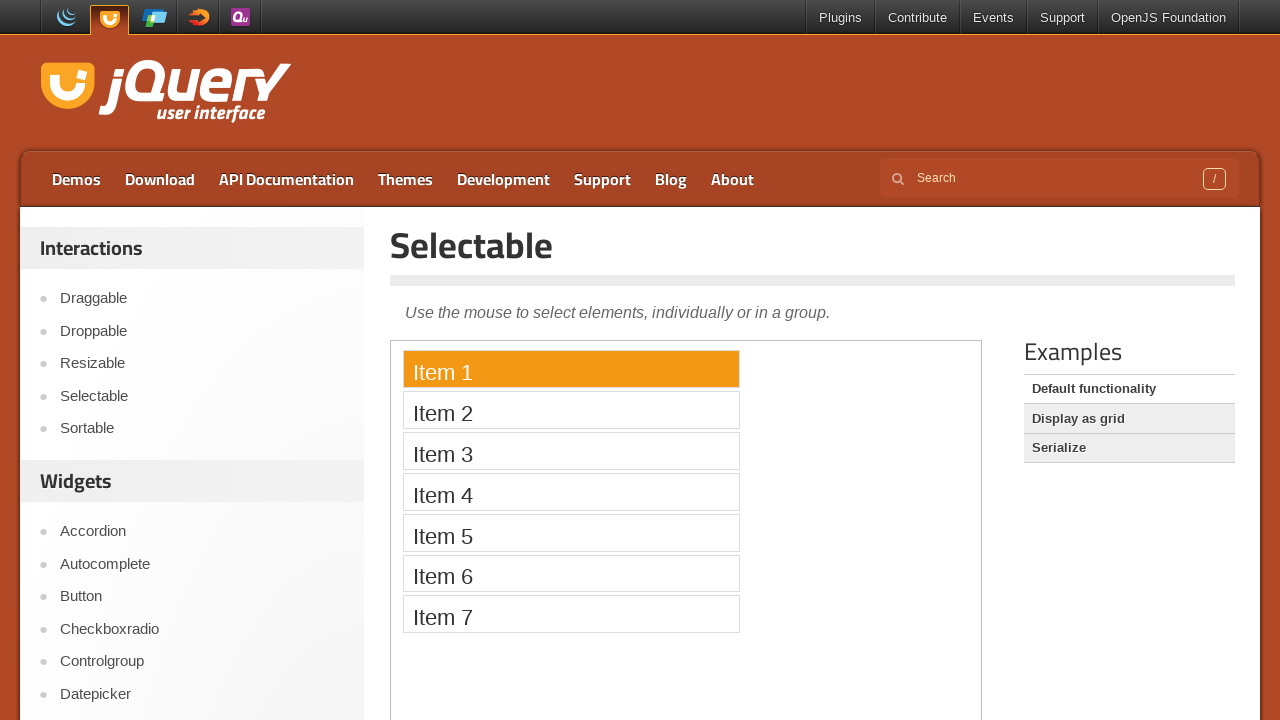

Ctrl+clicked Item 3 to select it at (571, 451) on .demo-frame >> internal:control=enter-frame >> xpath=//li[contains(text(),'Item 
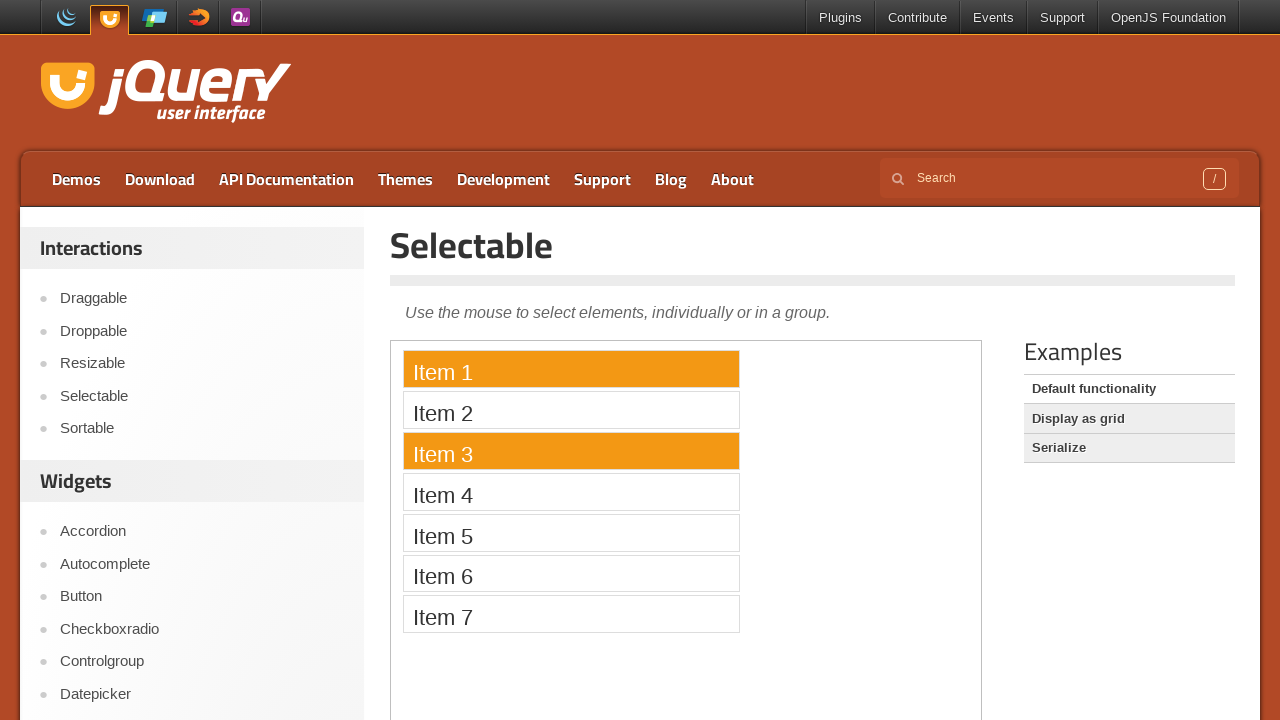

Waited for selection to be applied
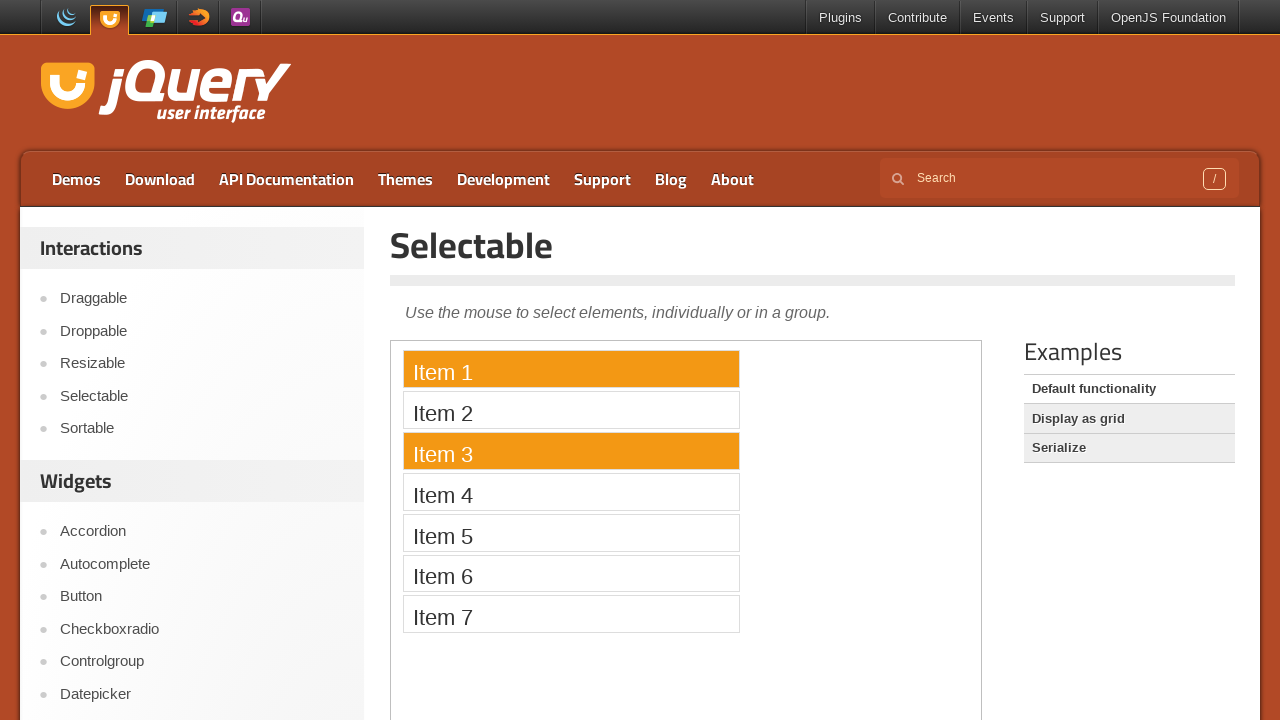

Verified that selected items have the ui-selected class
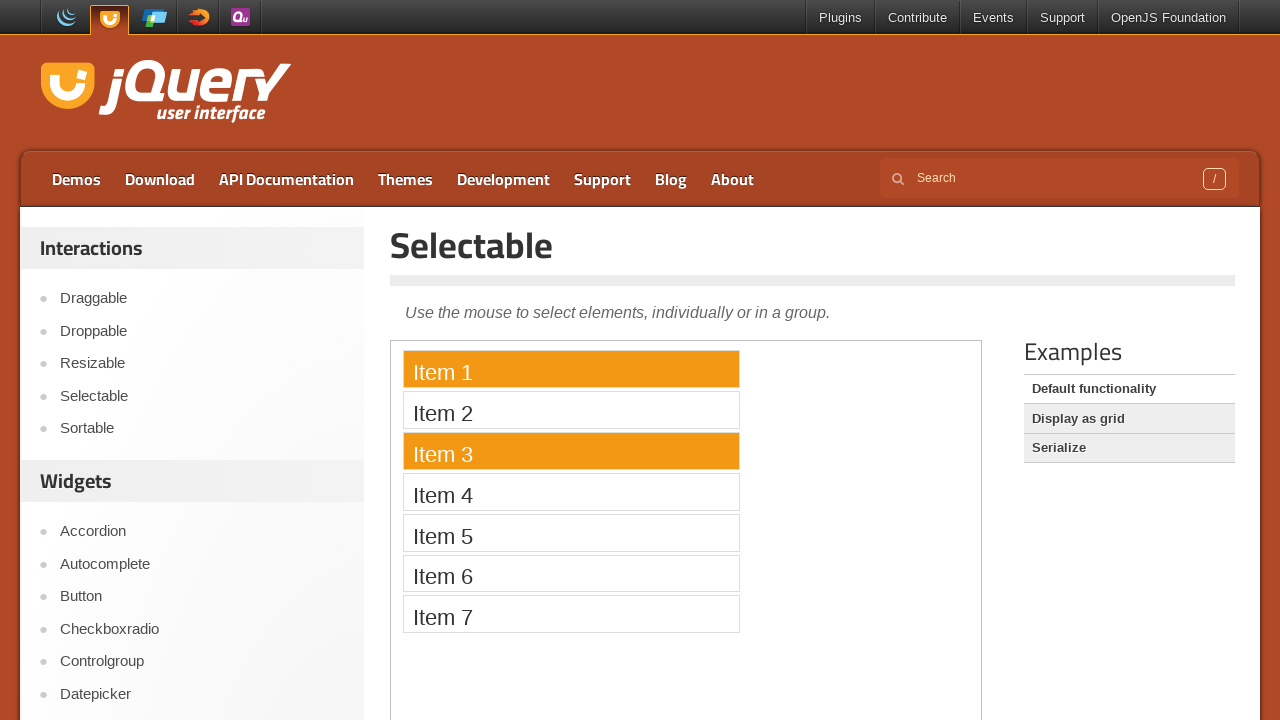

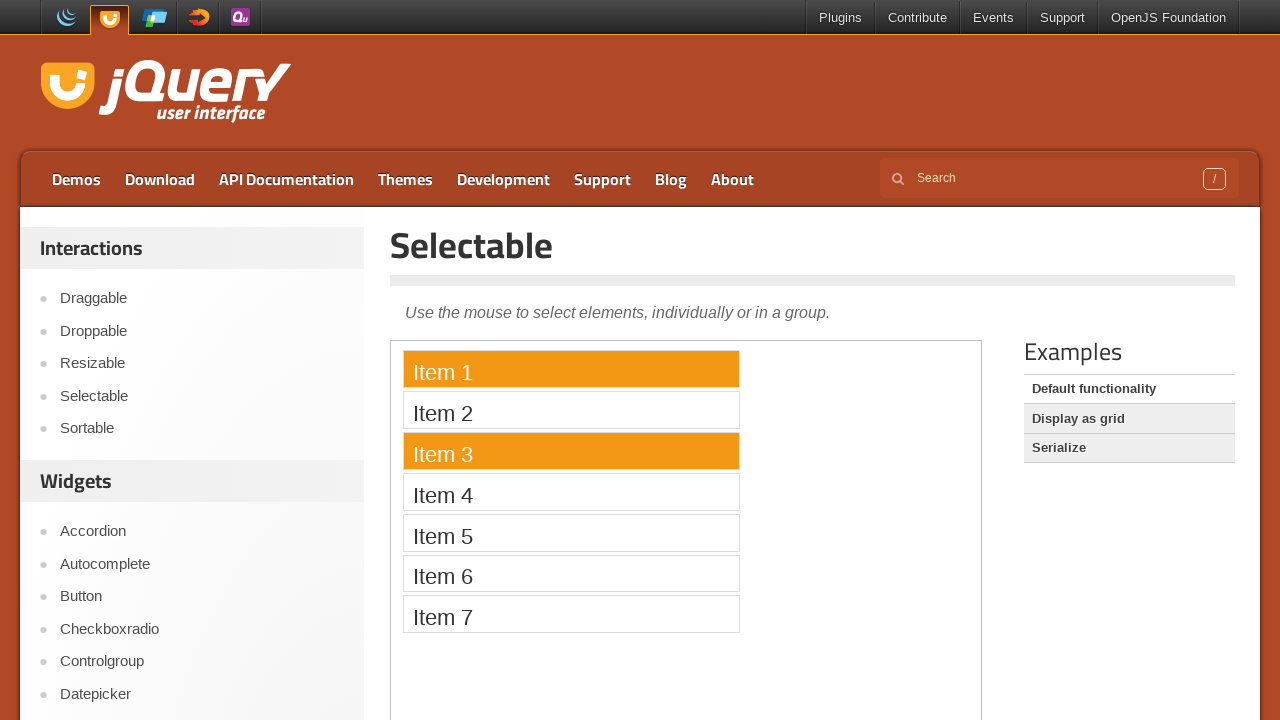